Tests window/tab switching by opening links to Google, Facebook, and Lazada from a basic form page, then switches between them using window handles and titles

Starting URL: https://automationfc.github.io/basic-form/index.html

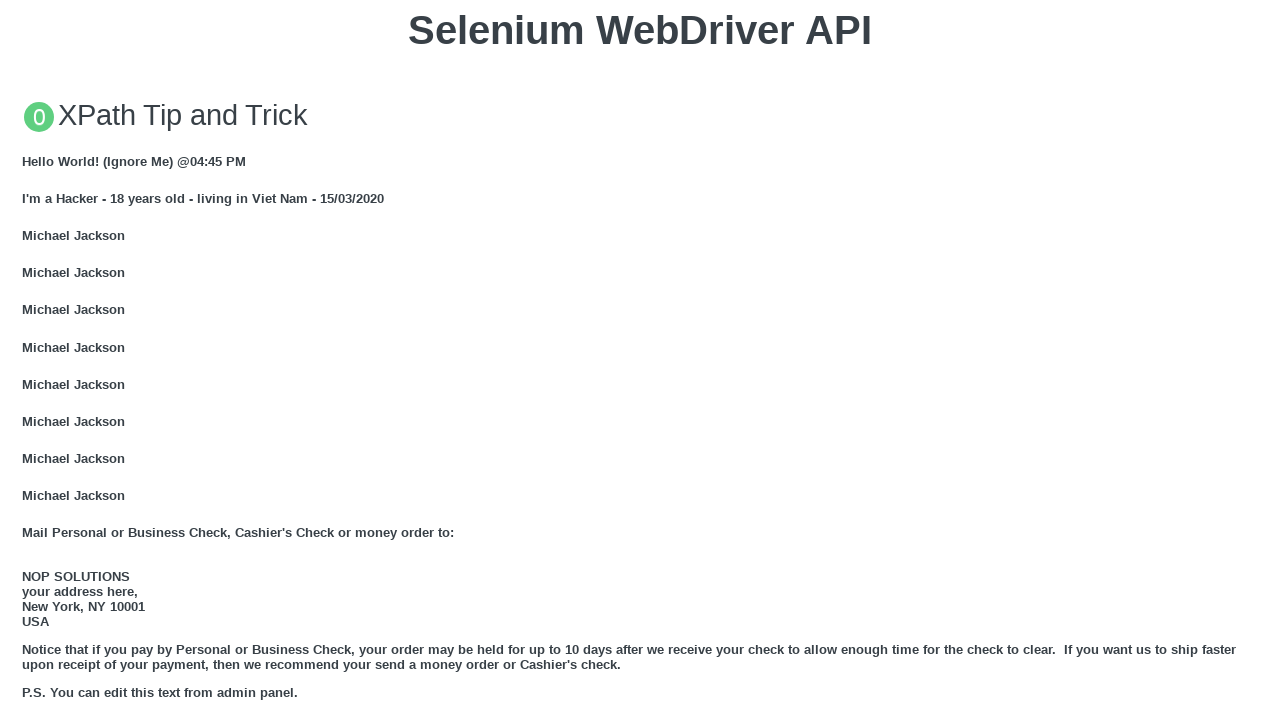

Clicked Google link and opened new tab at (56, 360) on xpath=//a[text()='GOOGLE']
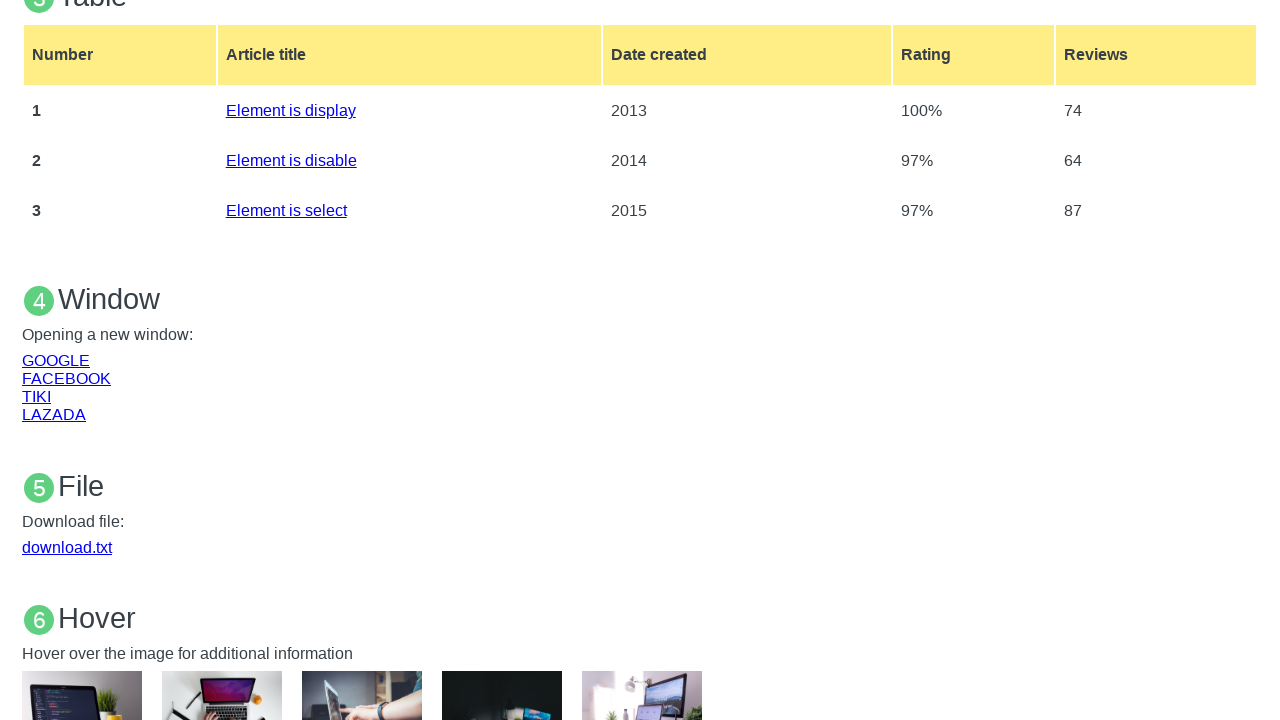

Switched back to original page
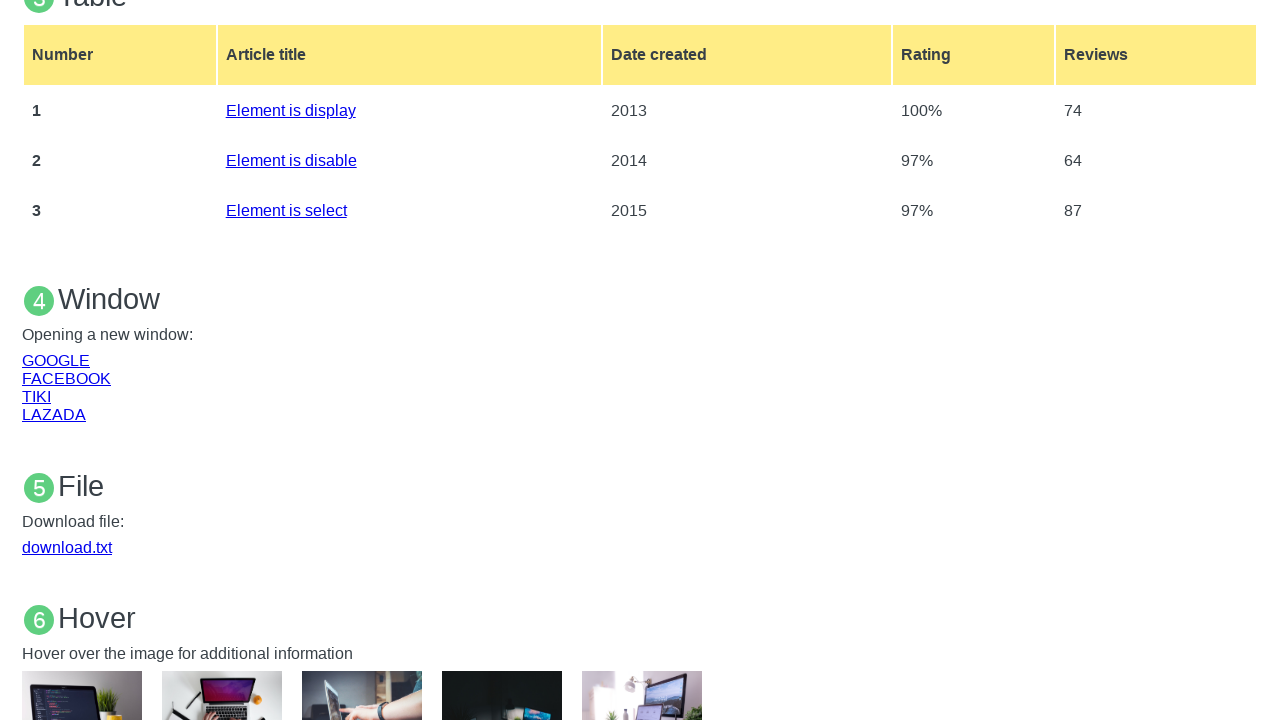

Clicked Facebook link and opened new tab at (66, 378) on xpath=//a[text()='FACEBOOK']
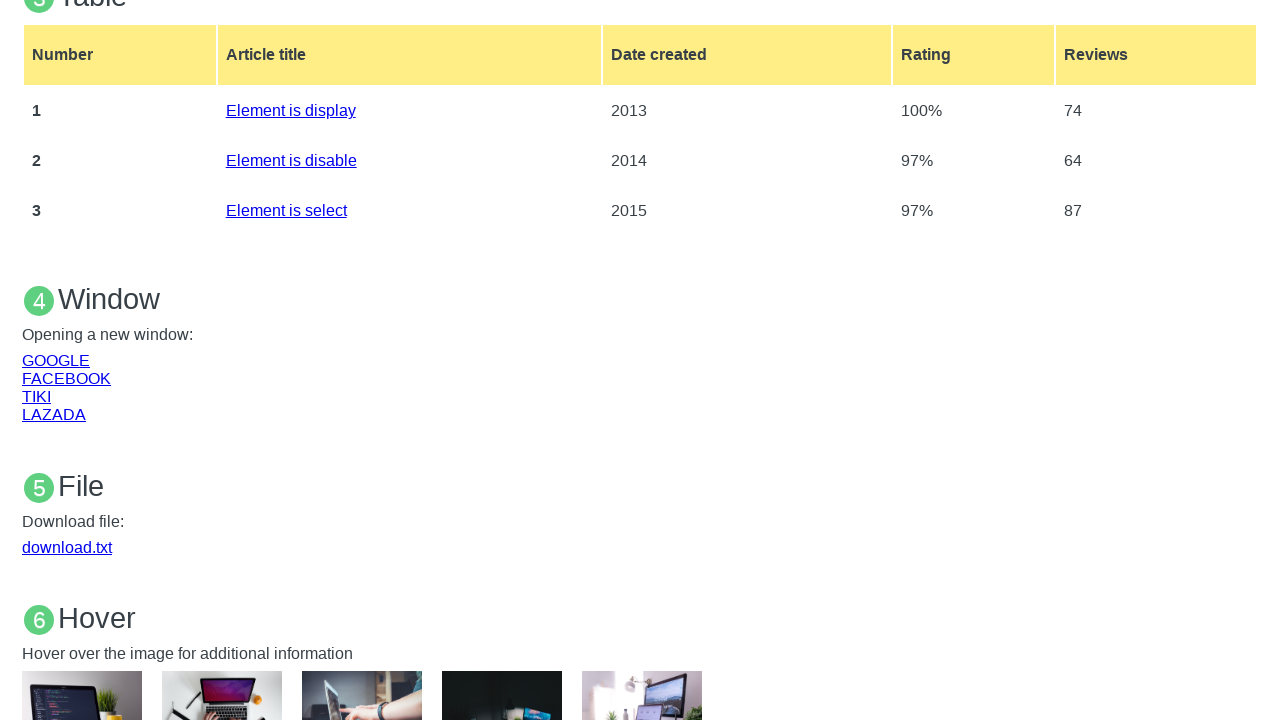

Switched back to original page
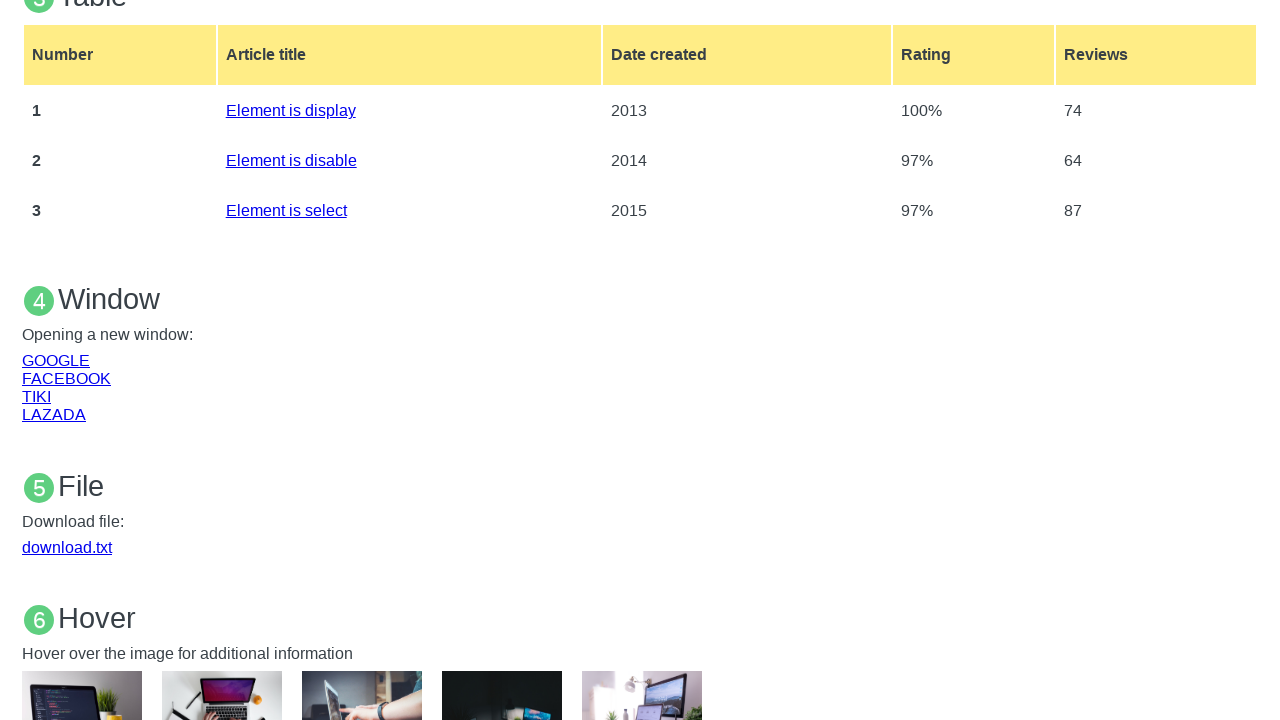

Clicked Lazada link and opened new tab at (54, 414) on xpath=//a[text()='LAZADA']
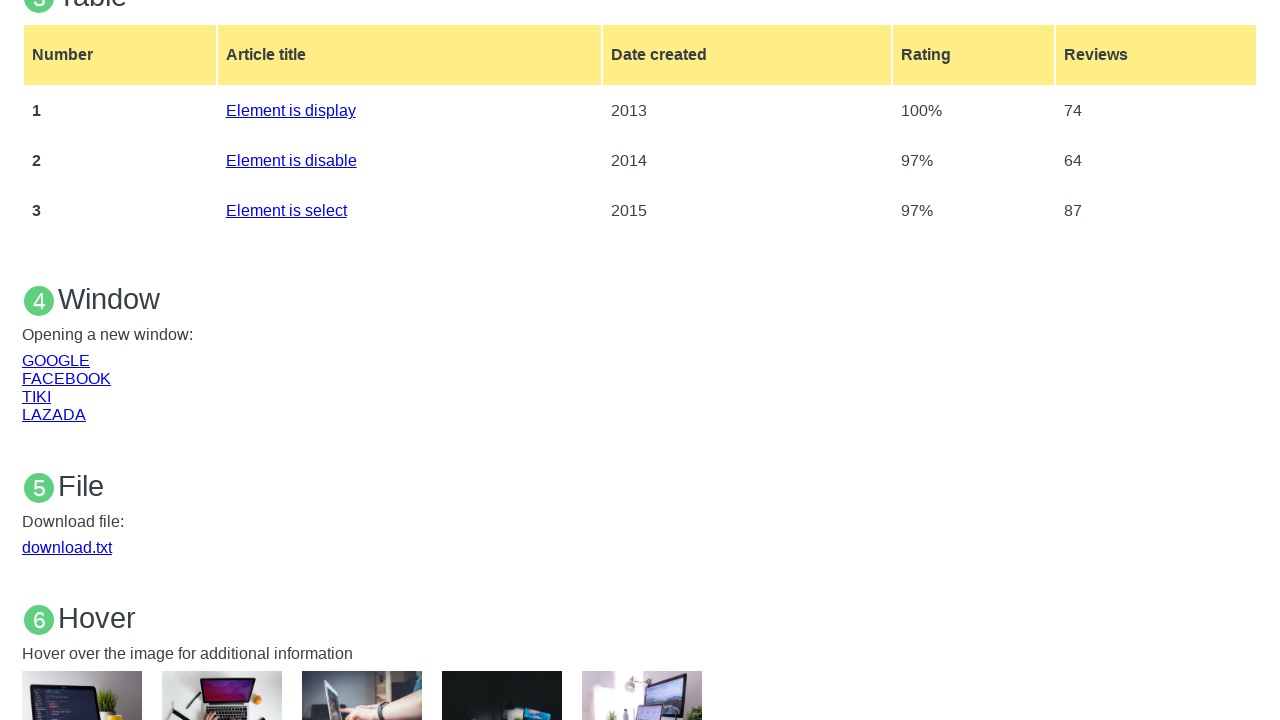

Closed Google tab
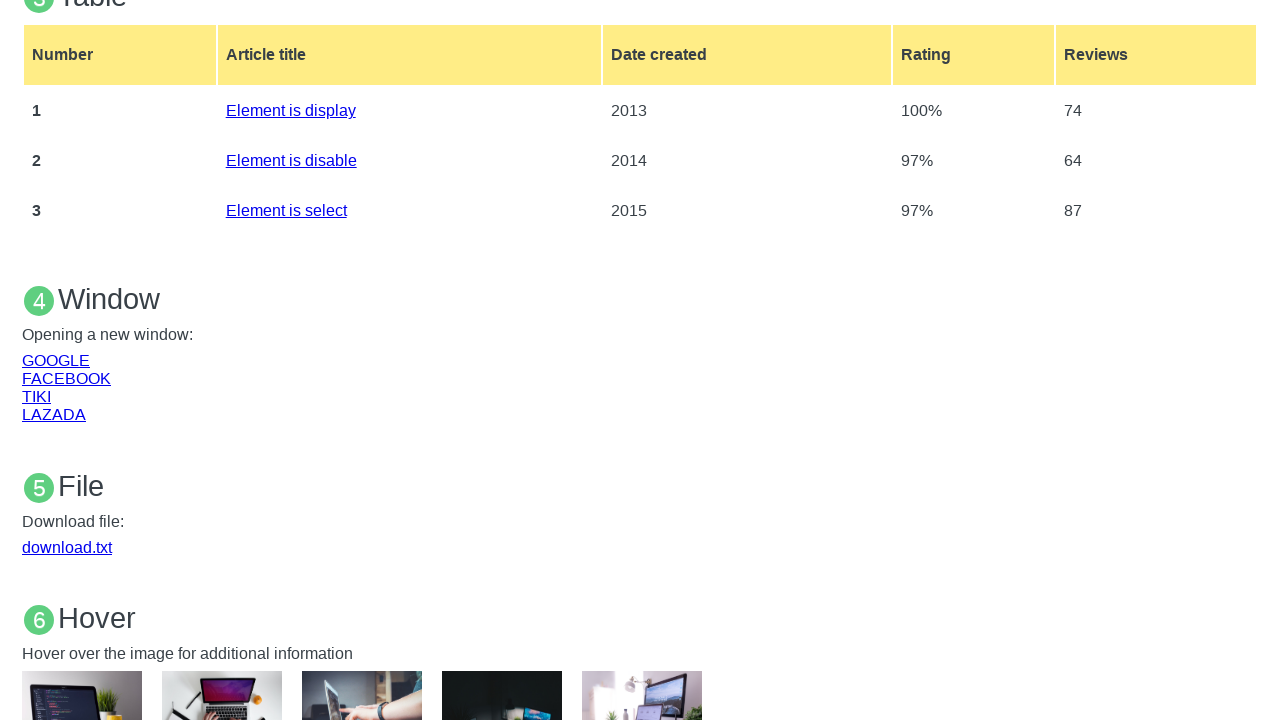

Closed Facebook tab
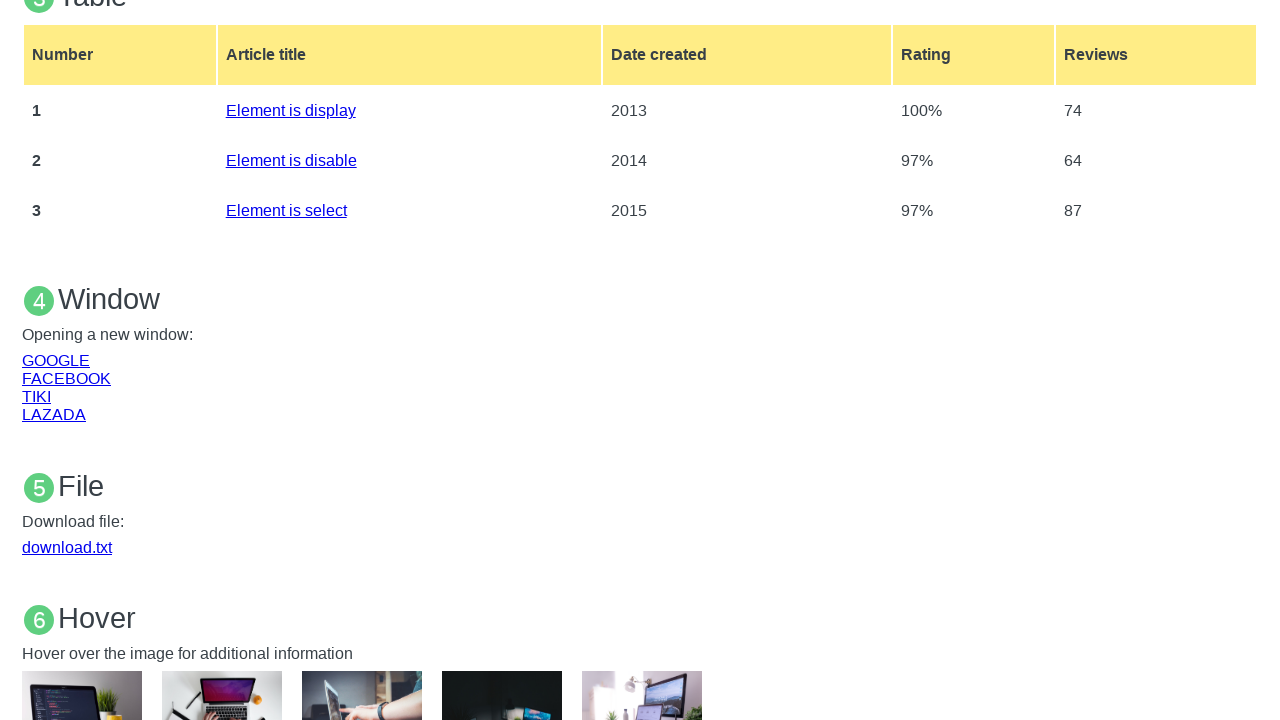

Closed Lazada tab
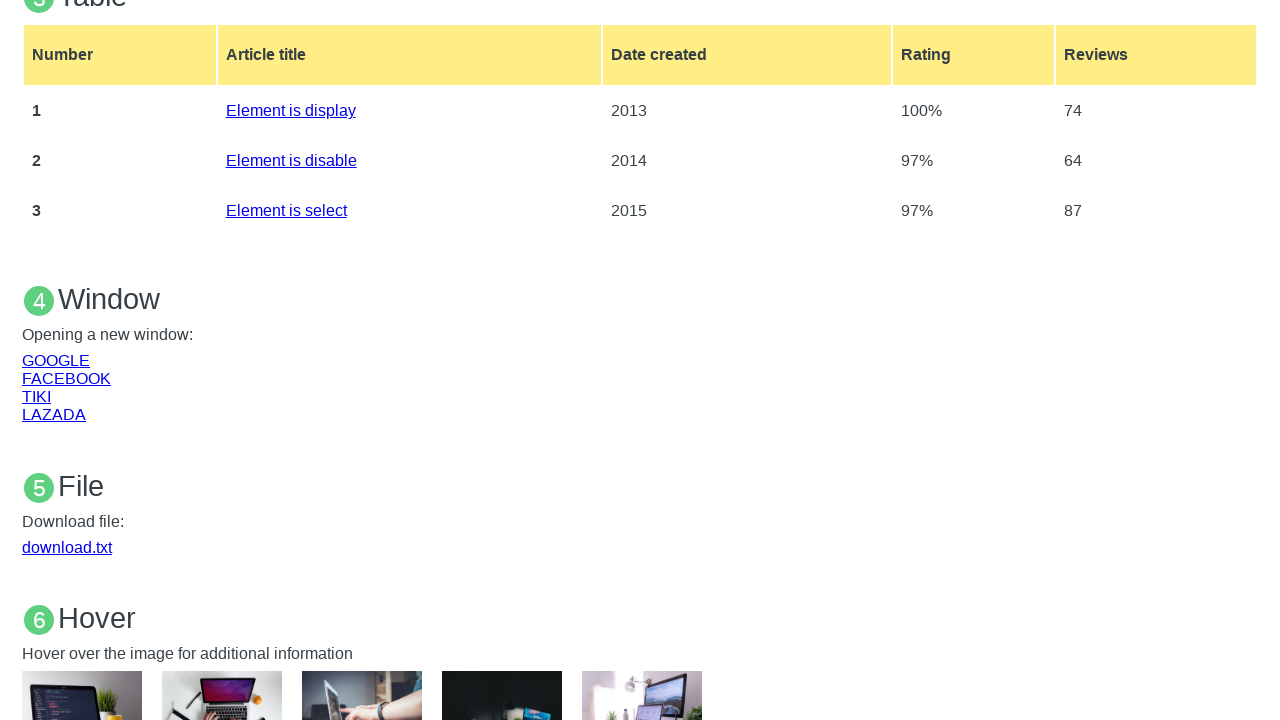

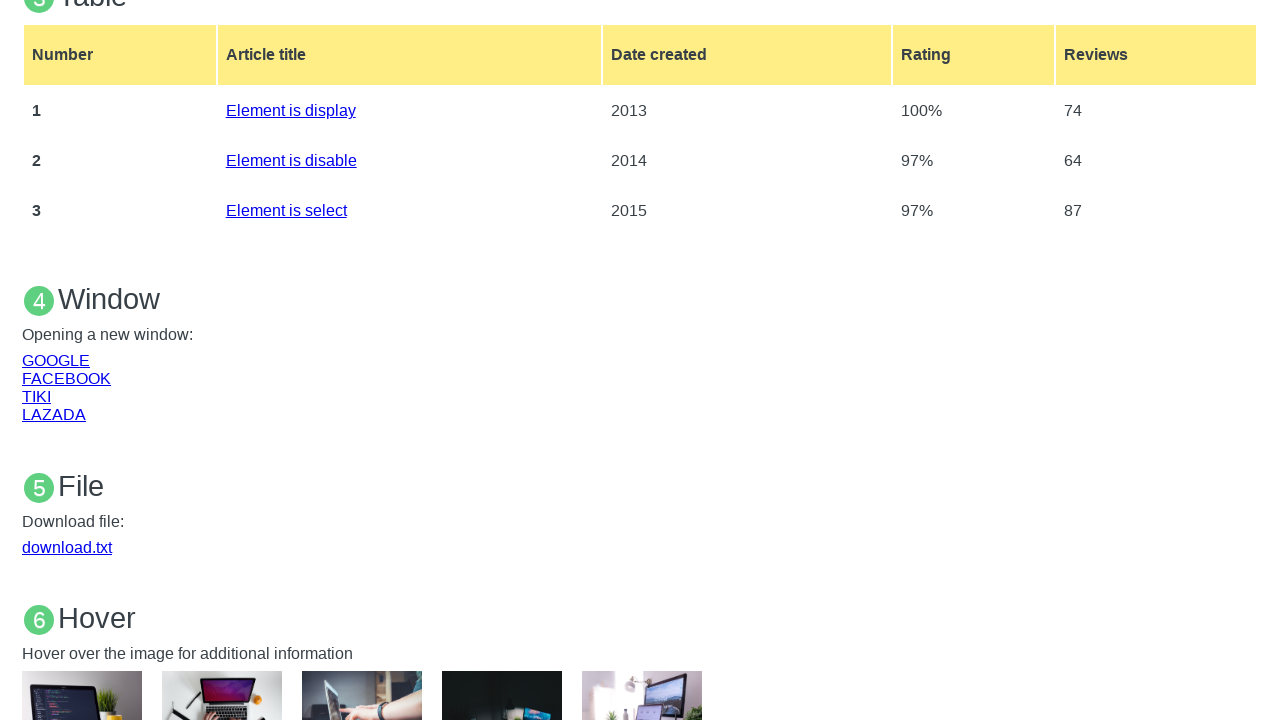